Tests implicit wait functionality by clicking a verify button and checking for success message

Starting URL: http://suninjuly.github.io/wait1.html

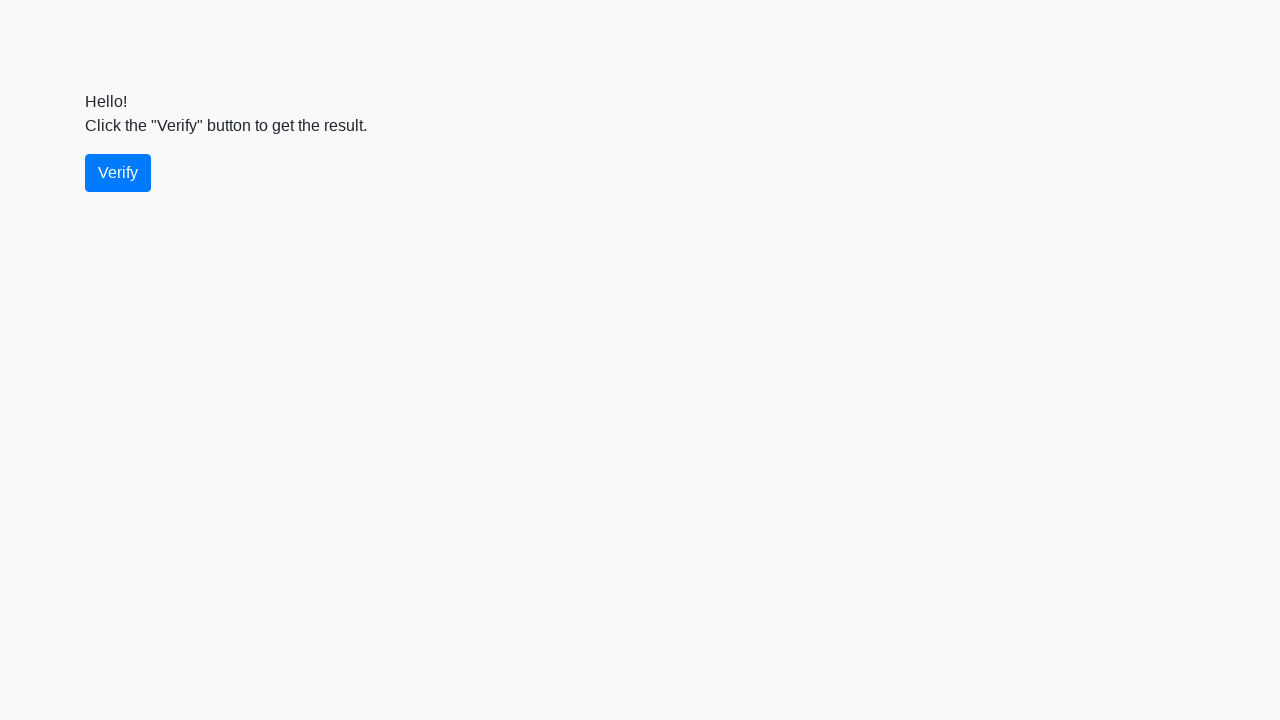

Clicked verify button at (118, 173) on #verify
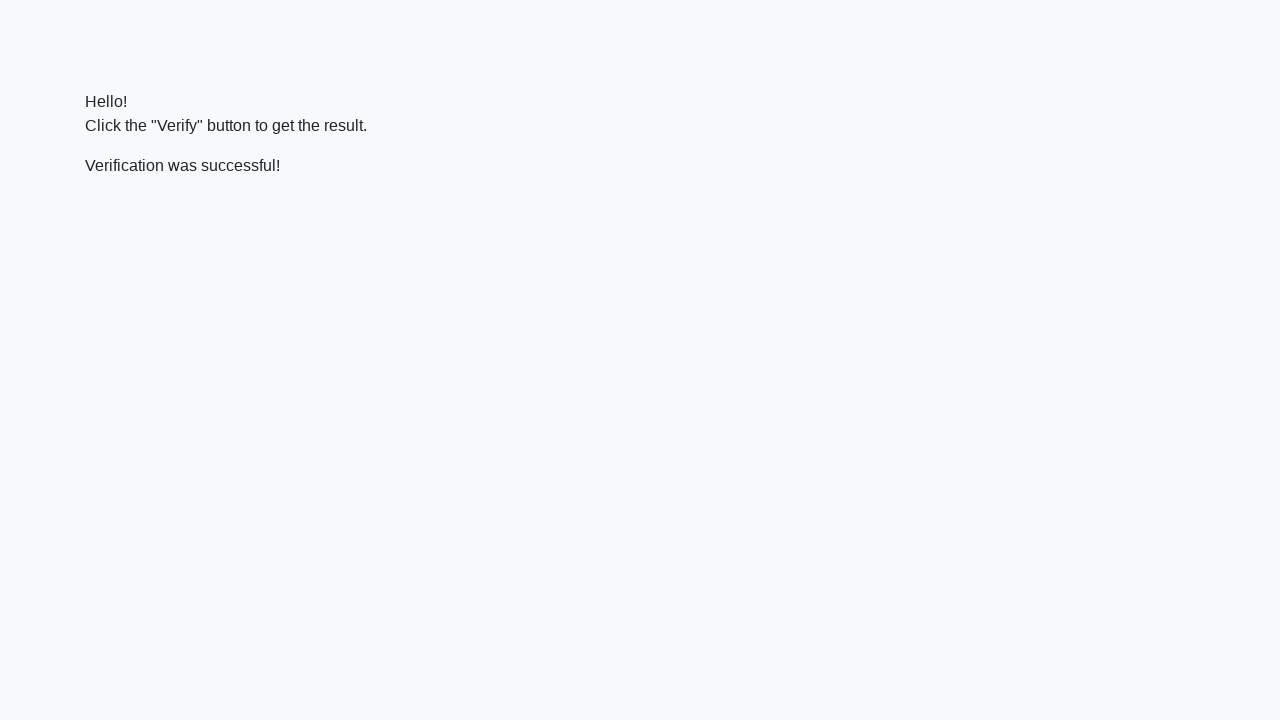

Success message element appeared
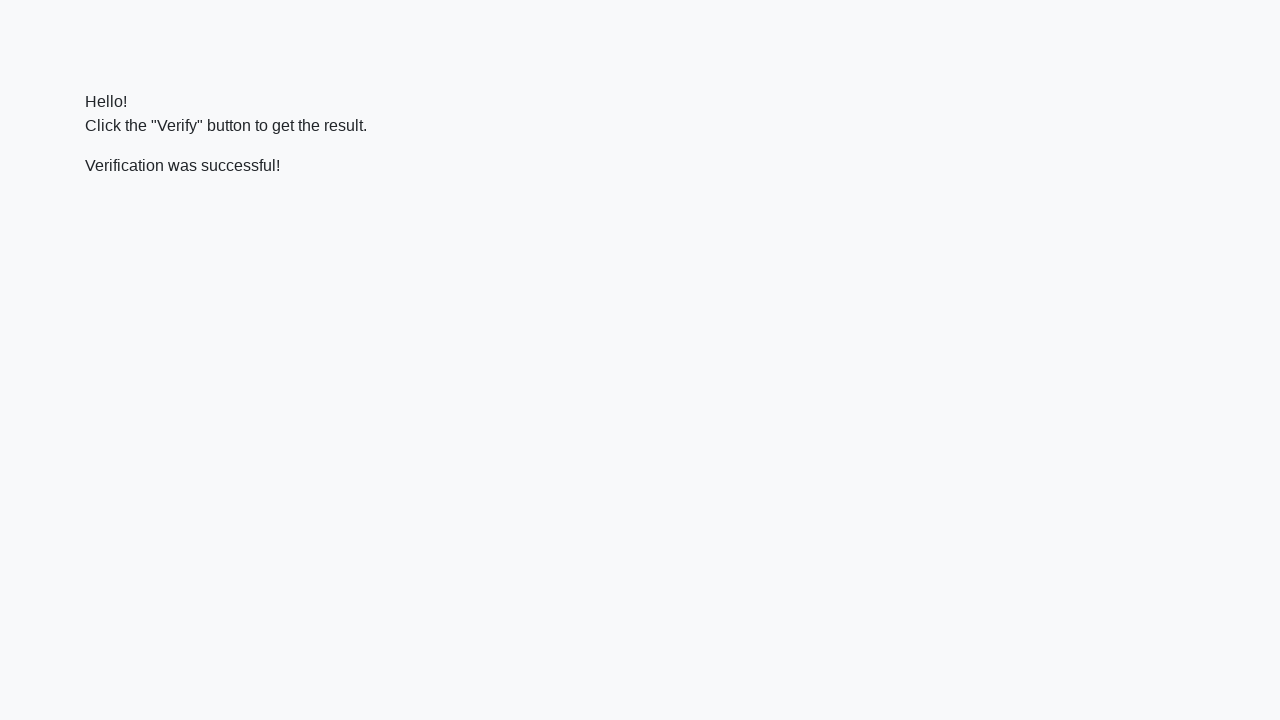

Located success message element
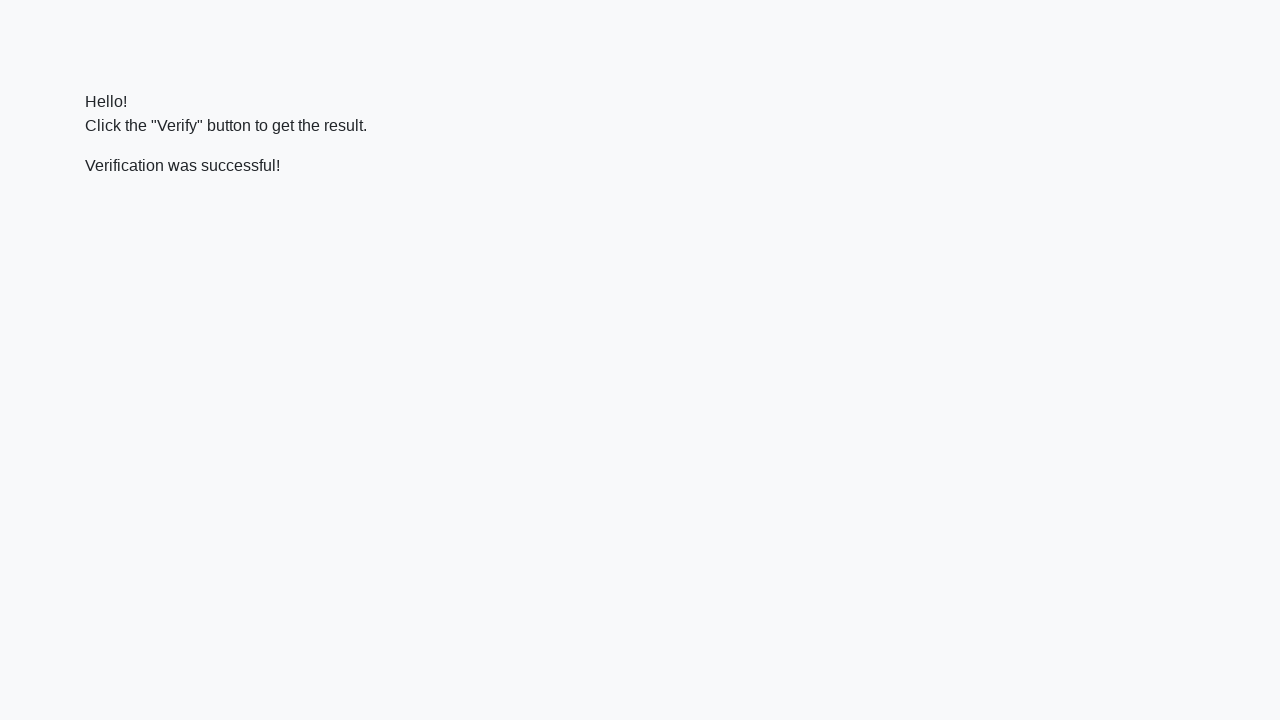

Verified 'successful' text in message
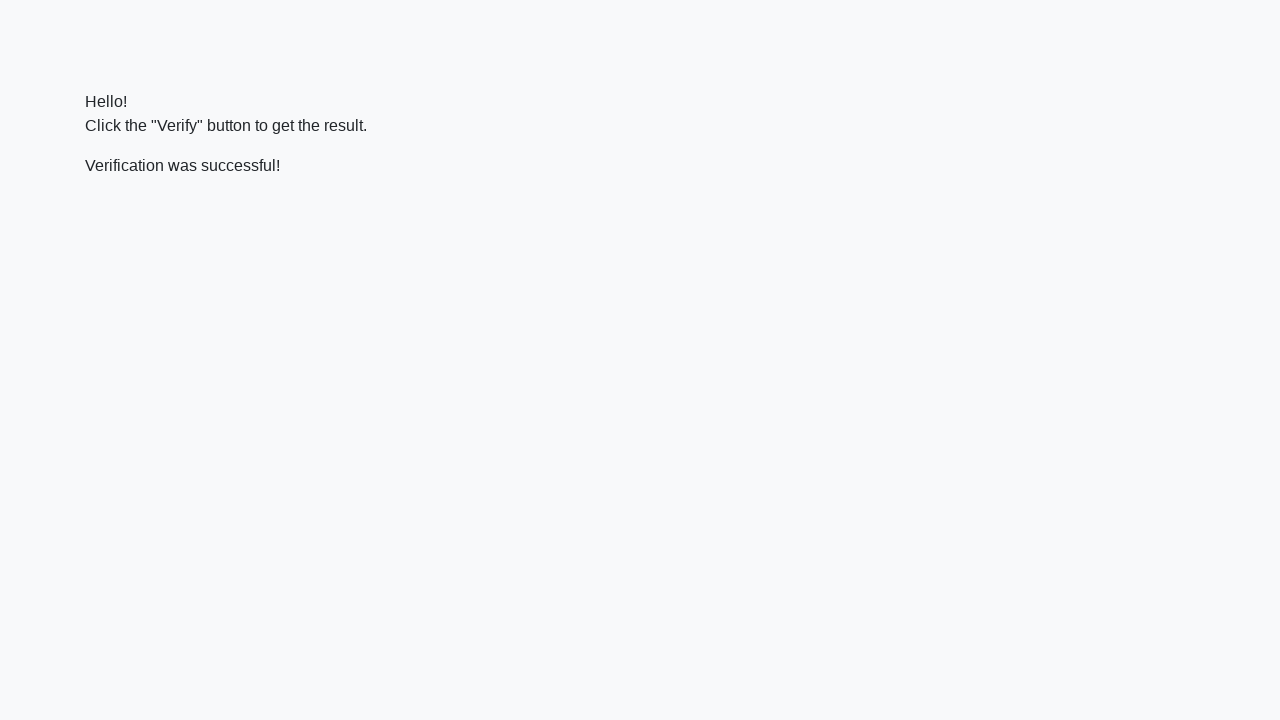

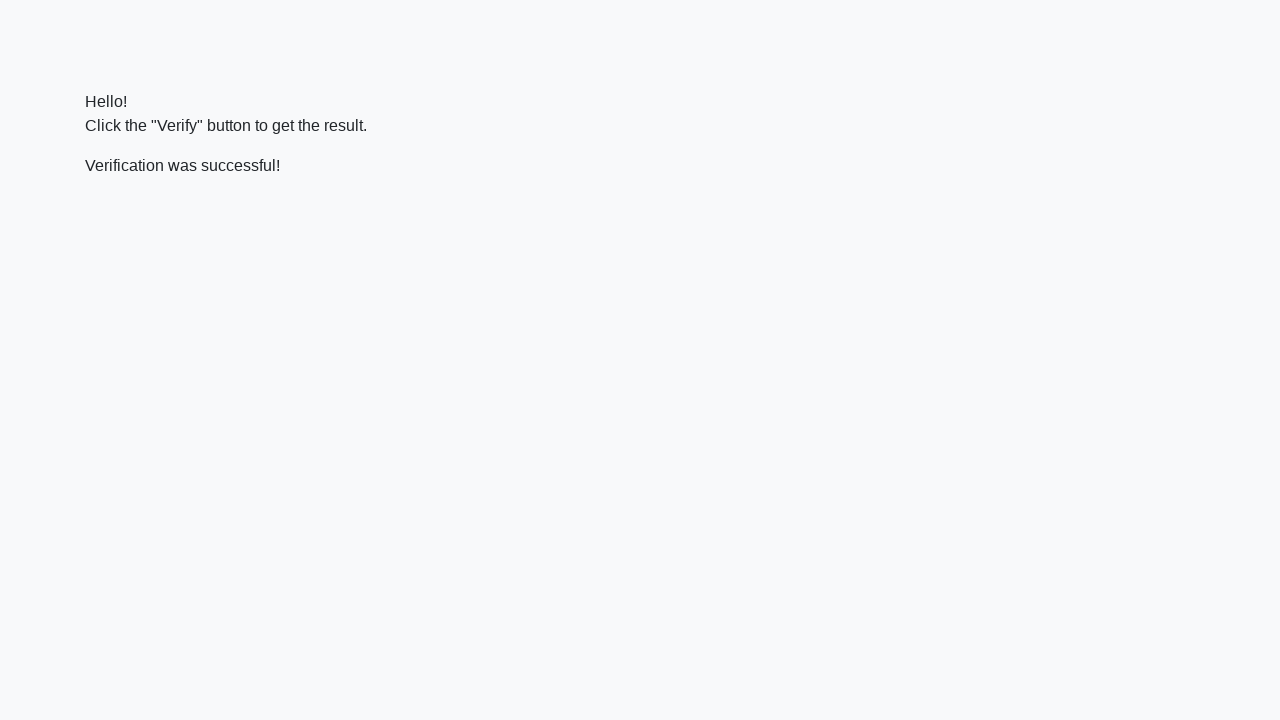